Navigates to an e-commerce site, counts navigation links and images, then clicks on a specific product and verifies the "Add to cart" button is displayed

Starting URL: https://www.demoblaze.com/index.html

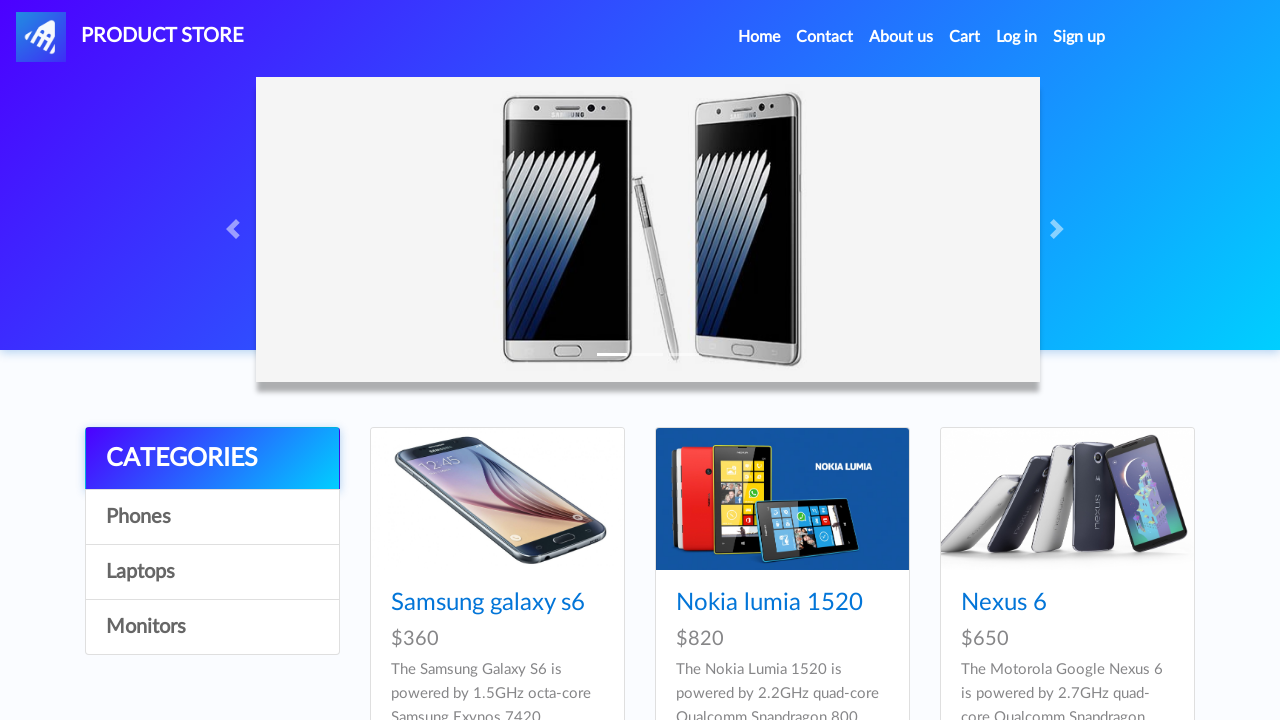

Navigated to DemoBlaze e-commerce site
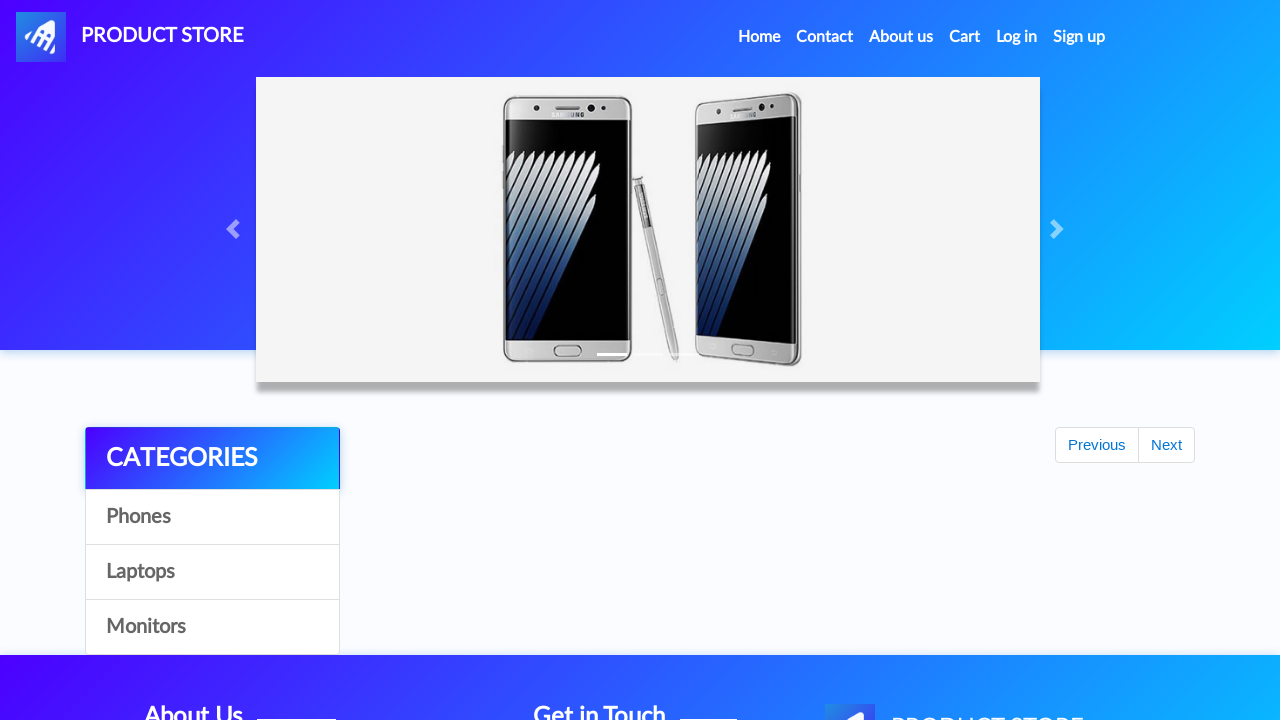

Counted navigation links: 8 total
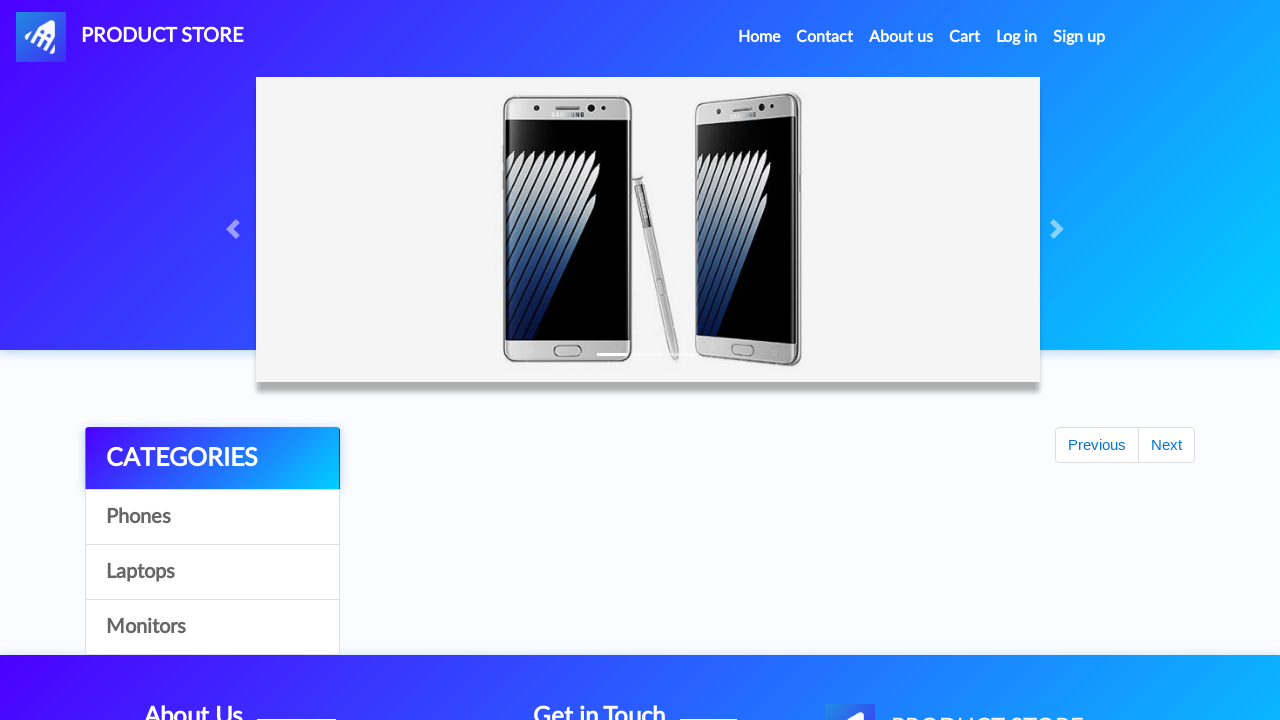

Counted images on page: 14 total
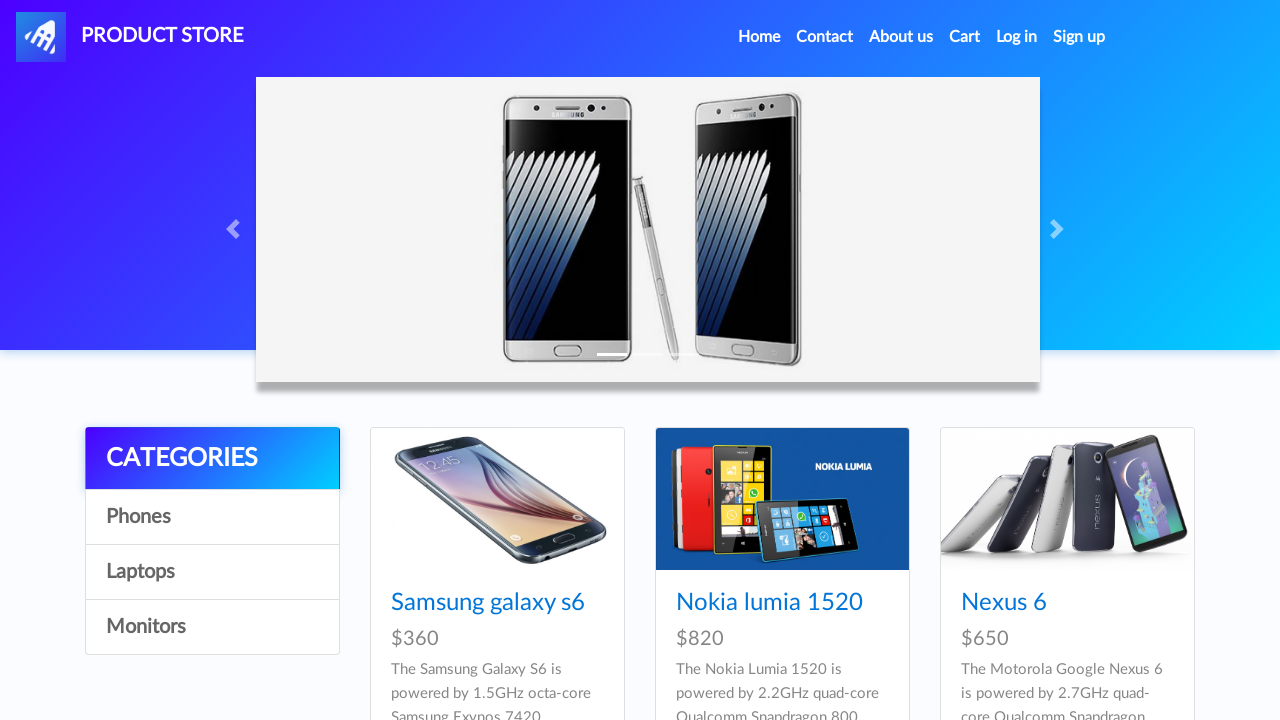

Clicked on Samsung Galaxy S6 product link at (488, 603) on text=Samsung galaxy s6
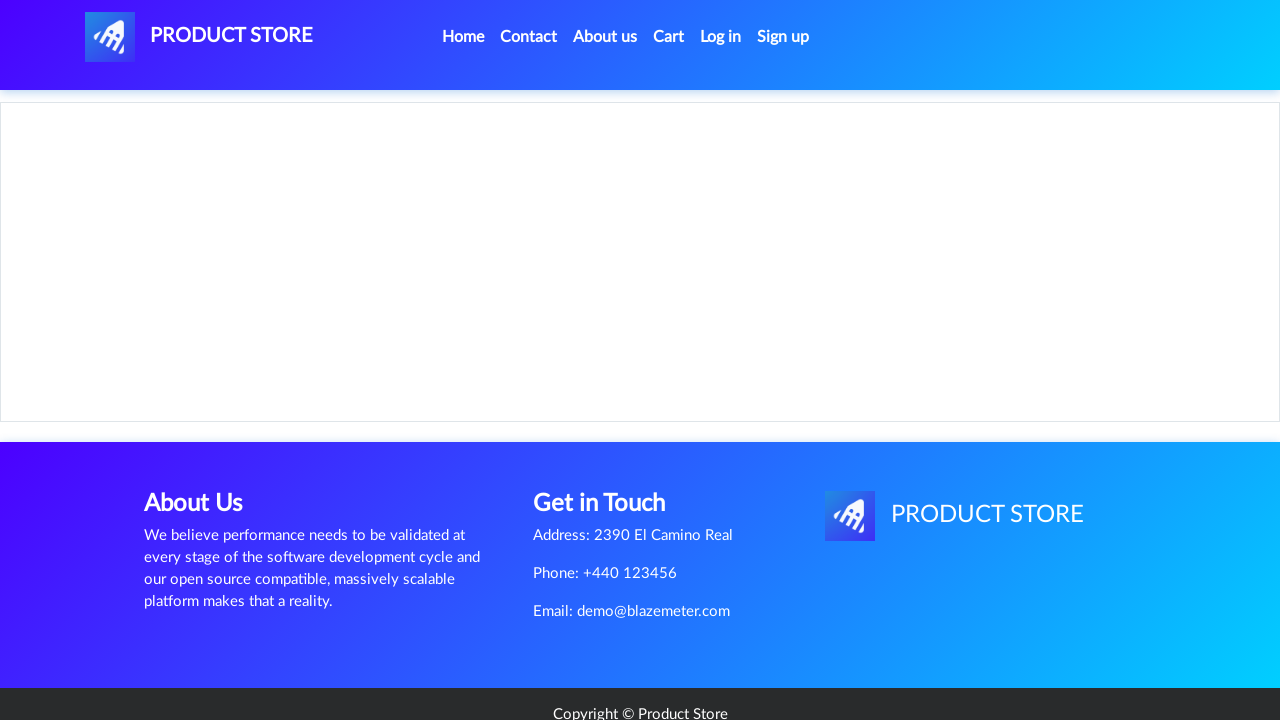

Verified 'Add to cart' button is visible on product page
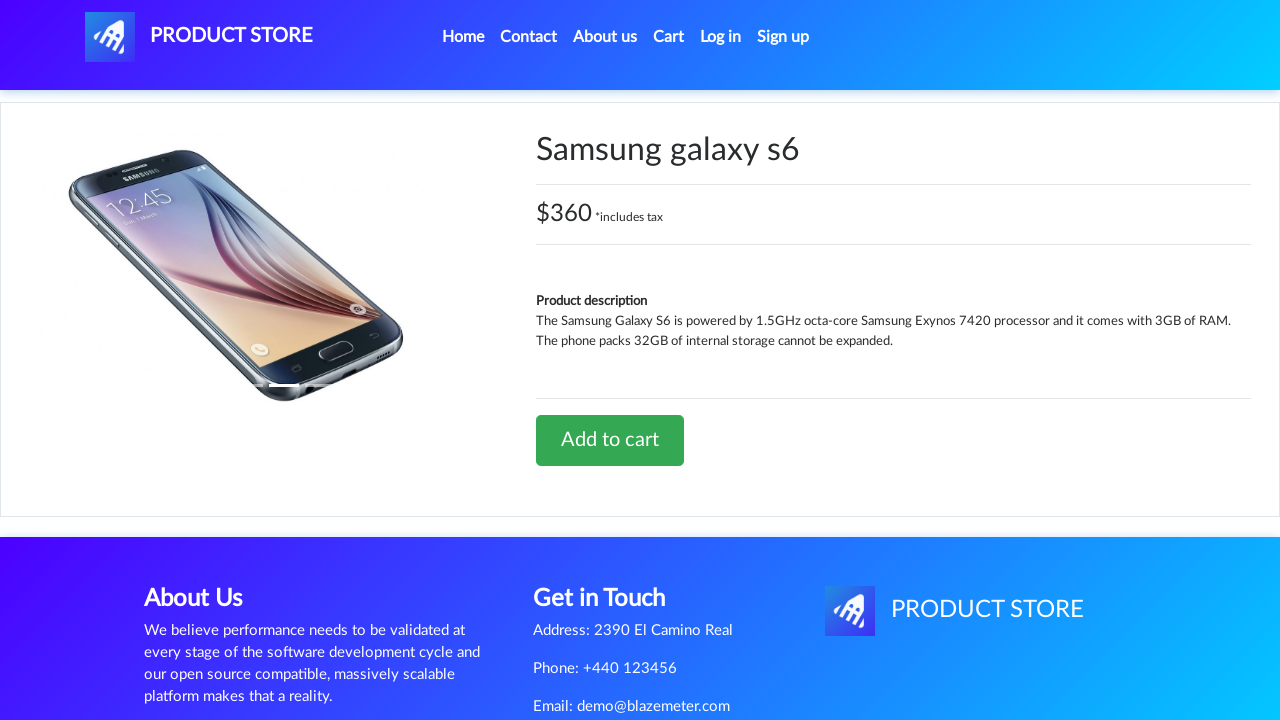

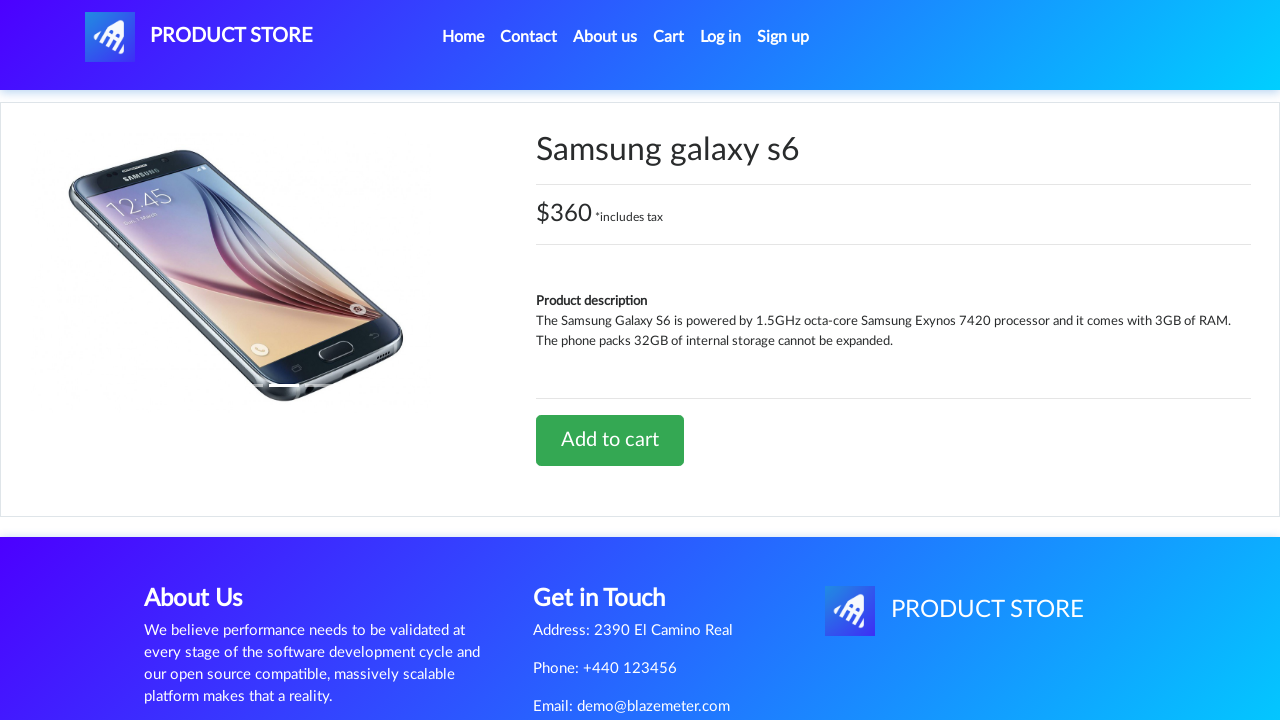